Tests the Python.org search functionality by entering "pycon" as a search query and verifying that search results are returned.

Starting URL: http://www.python.org

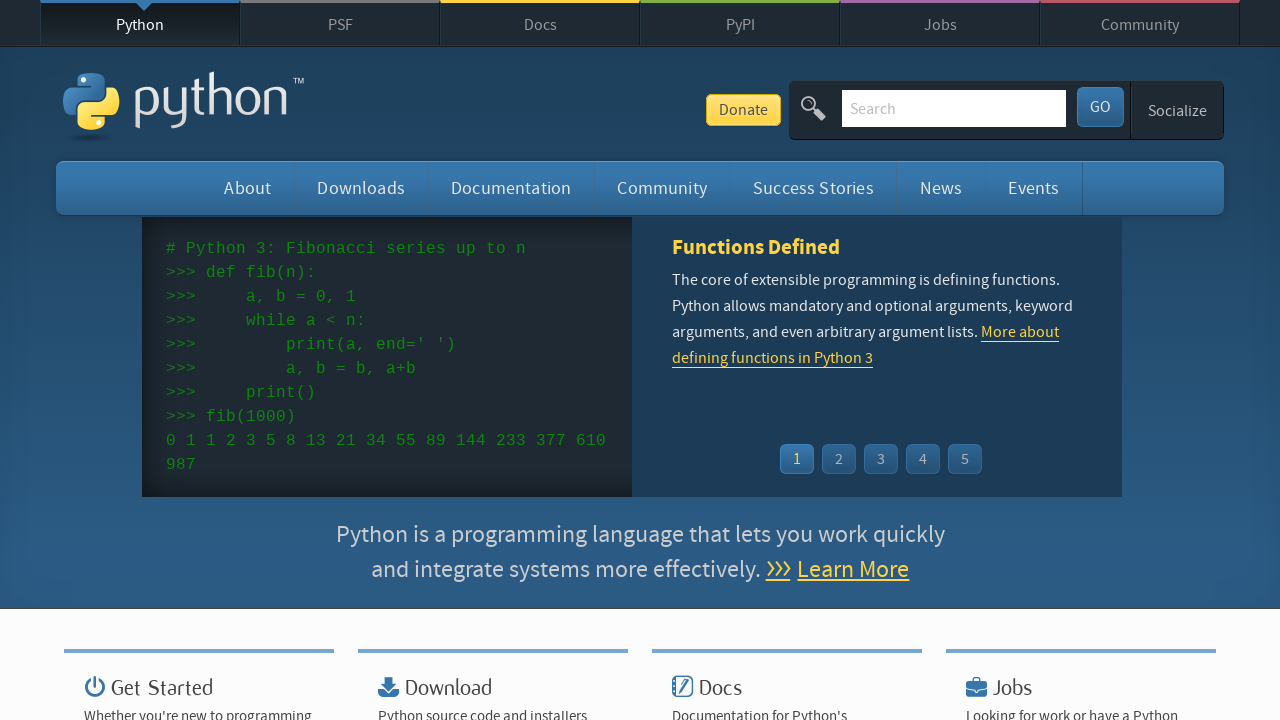

Set viewport size to 1280x1024
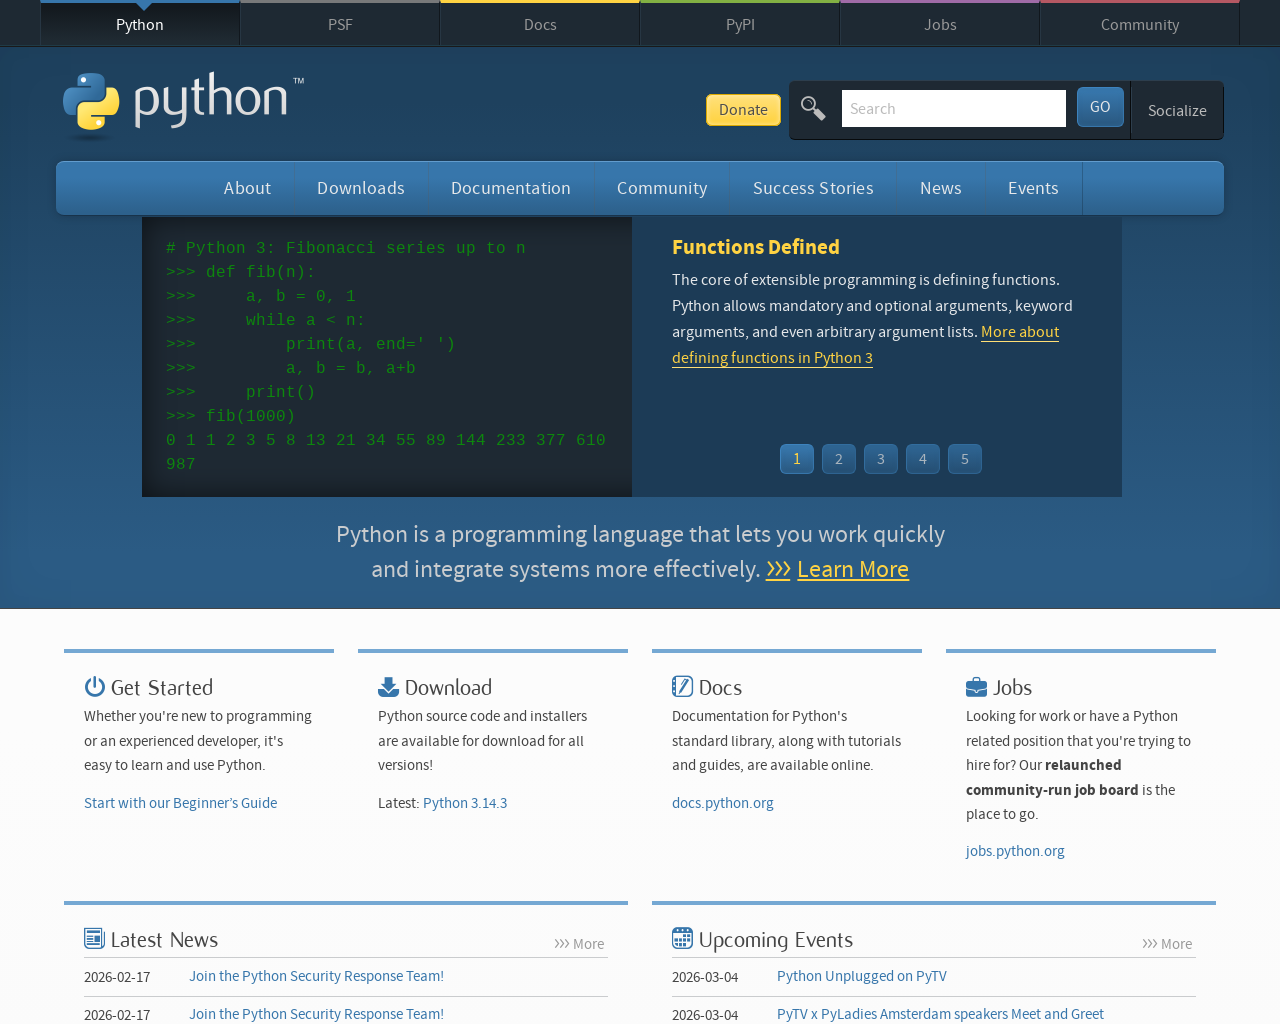

Verified page title contains 'Python'
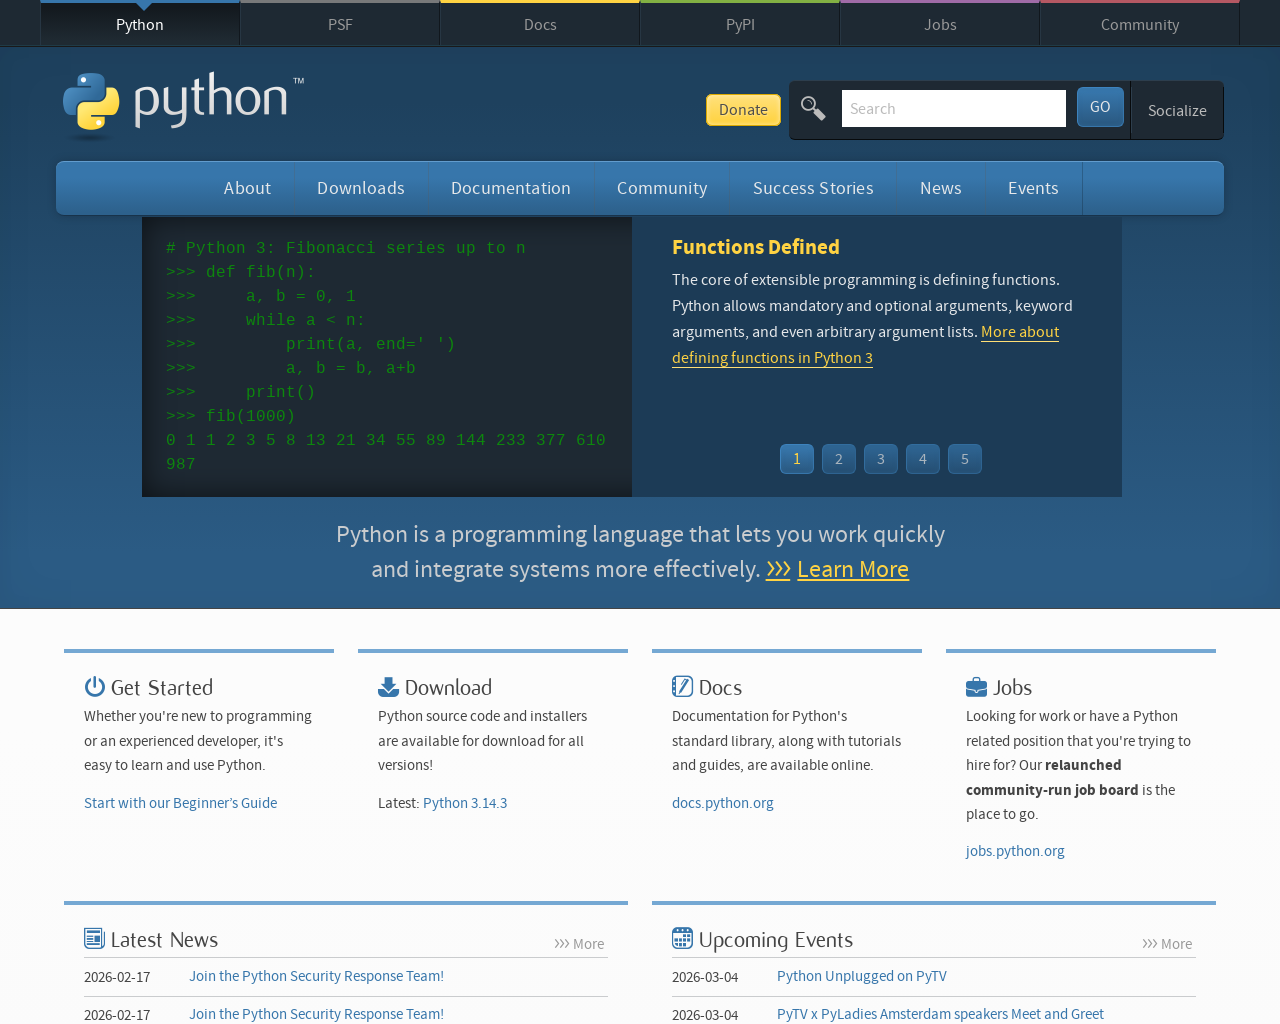

Cleared search input field on input[name='q']
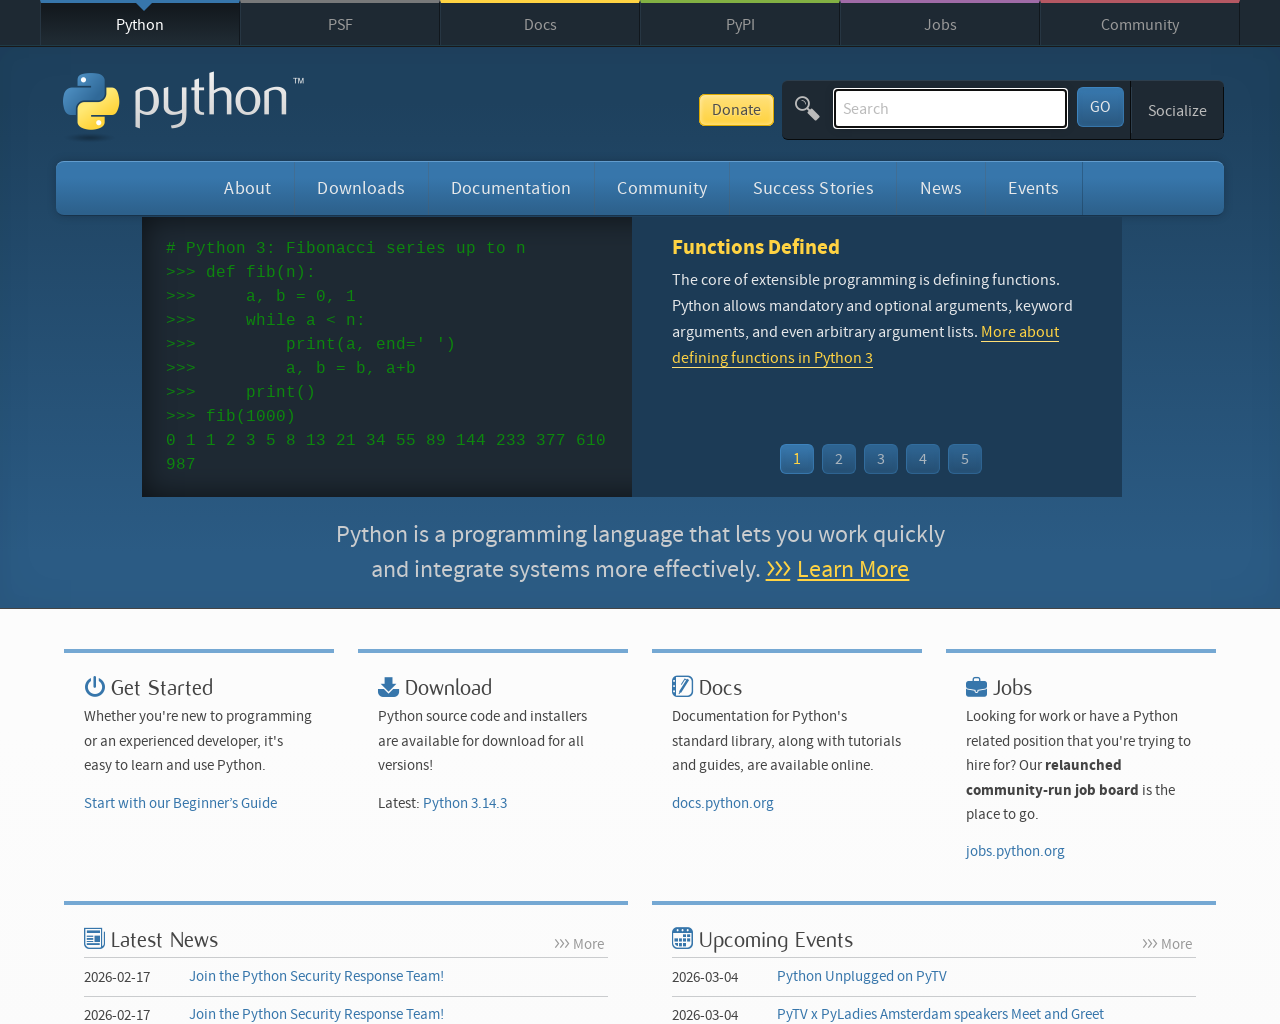

Filled search field with 'pycon' on input[name='q']
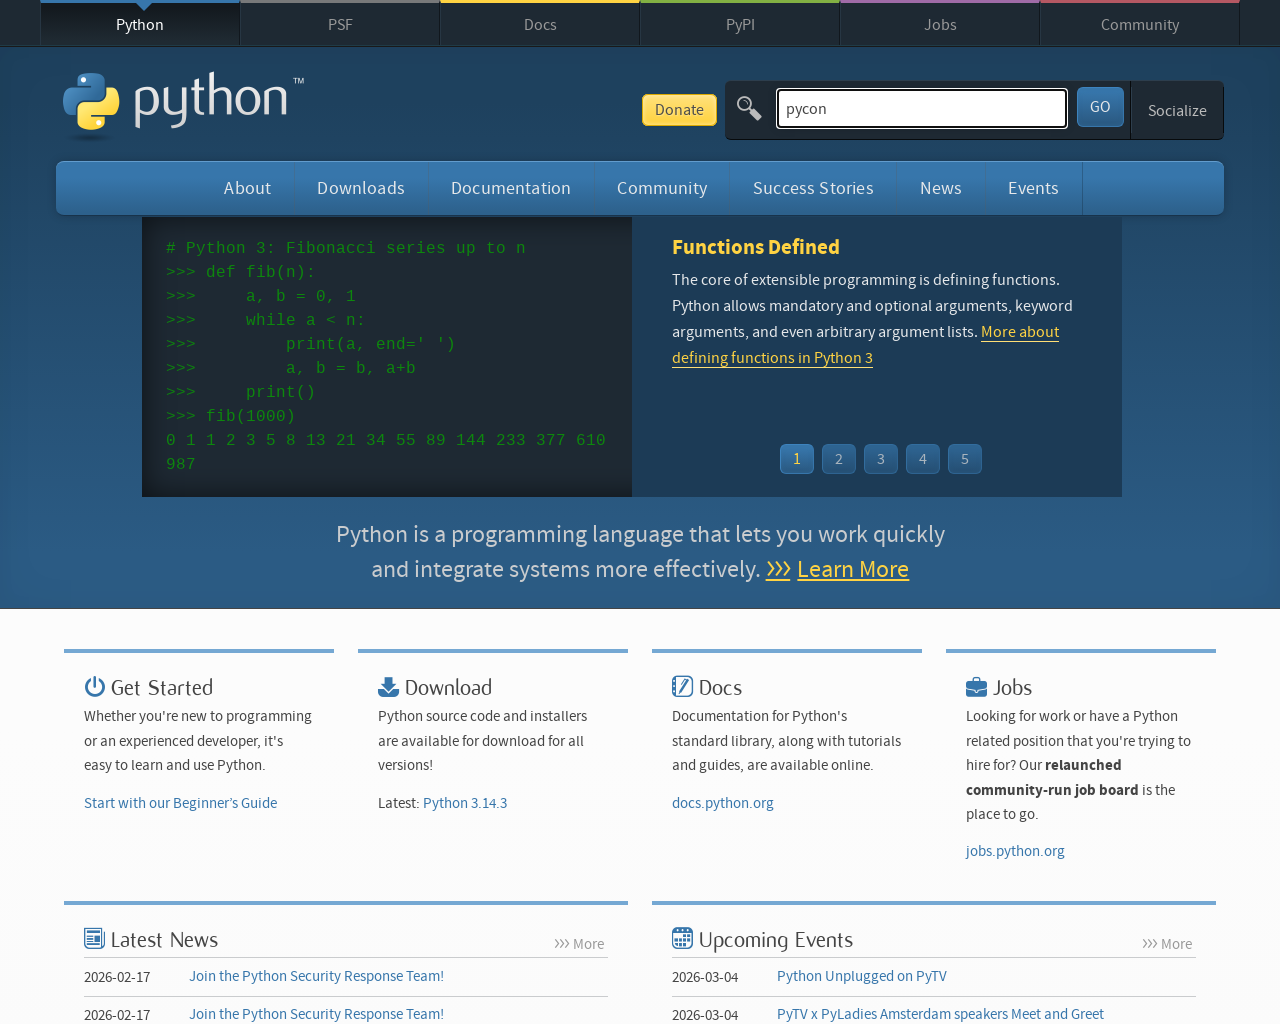

Pressed Enter to submit search query on input[name='q']
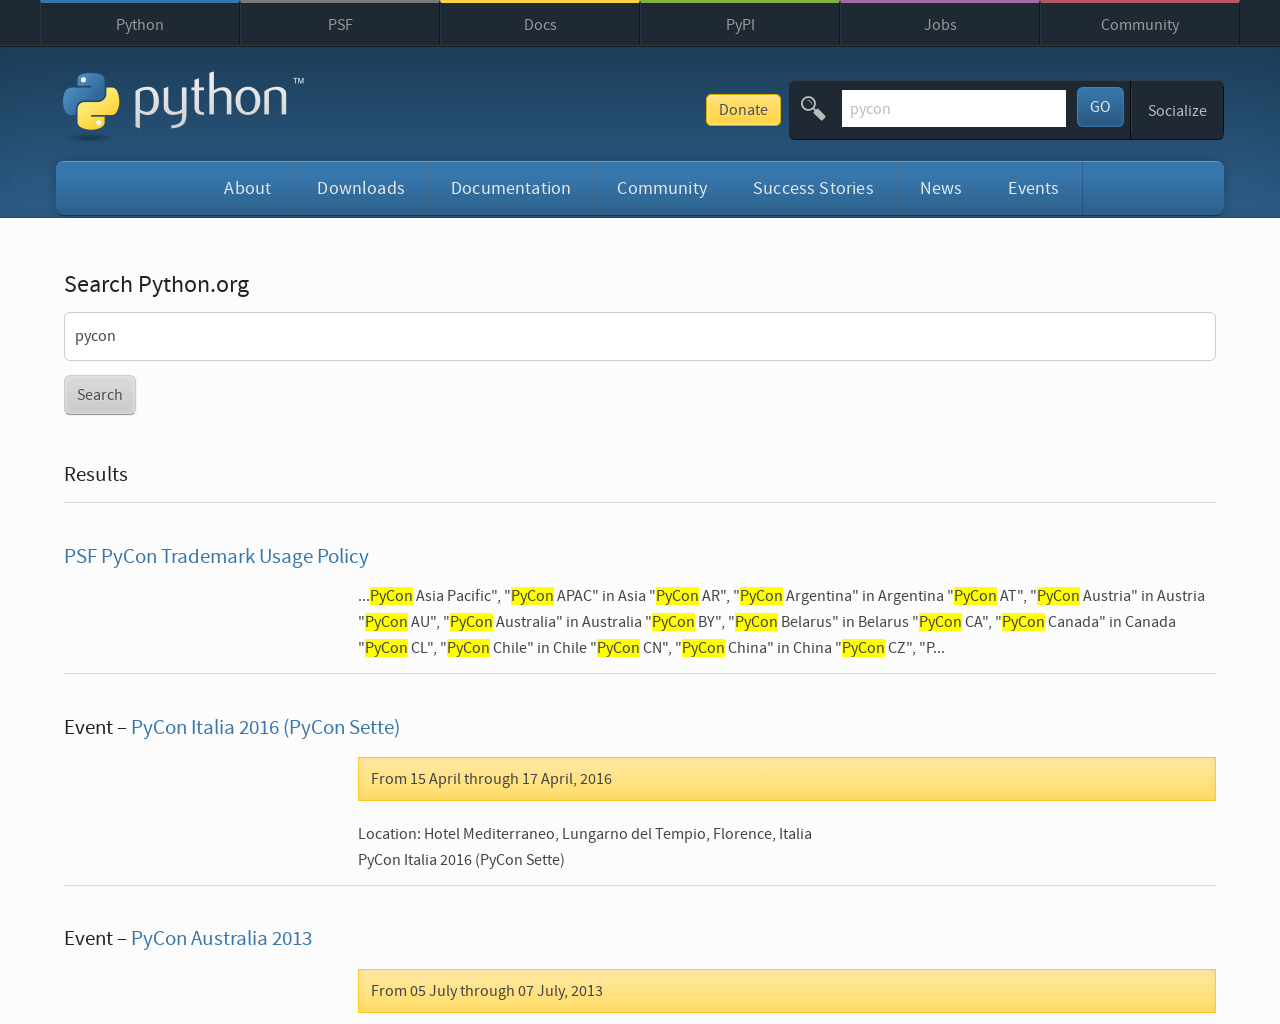

Waited for network to become idle after search
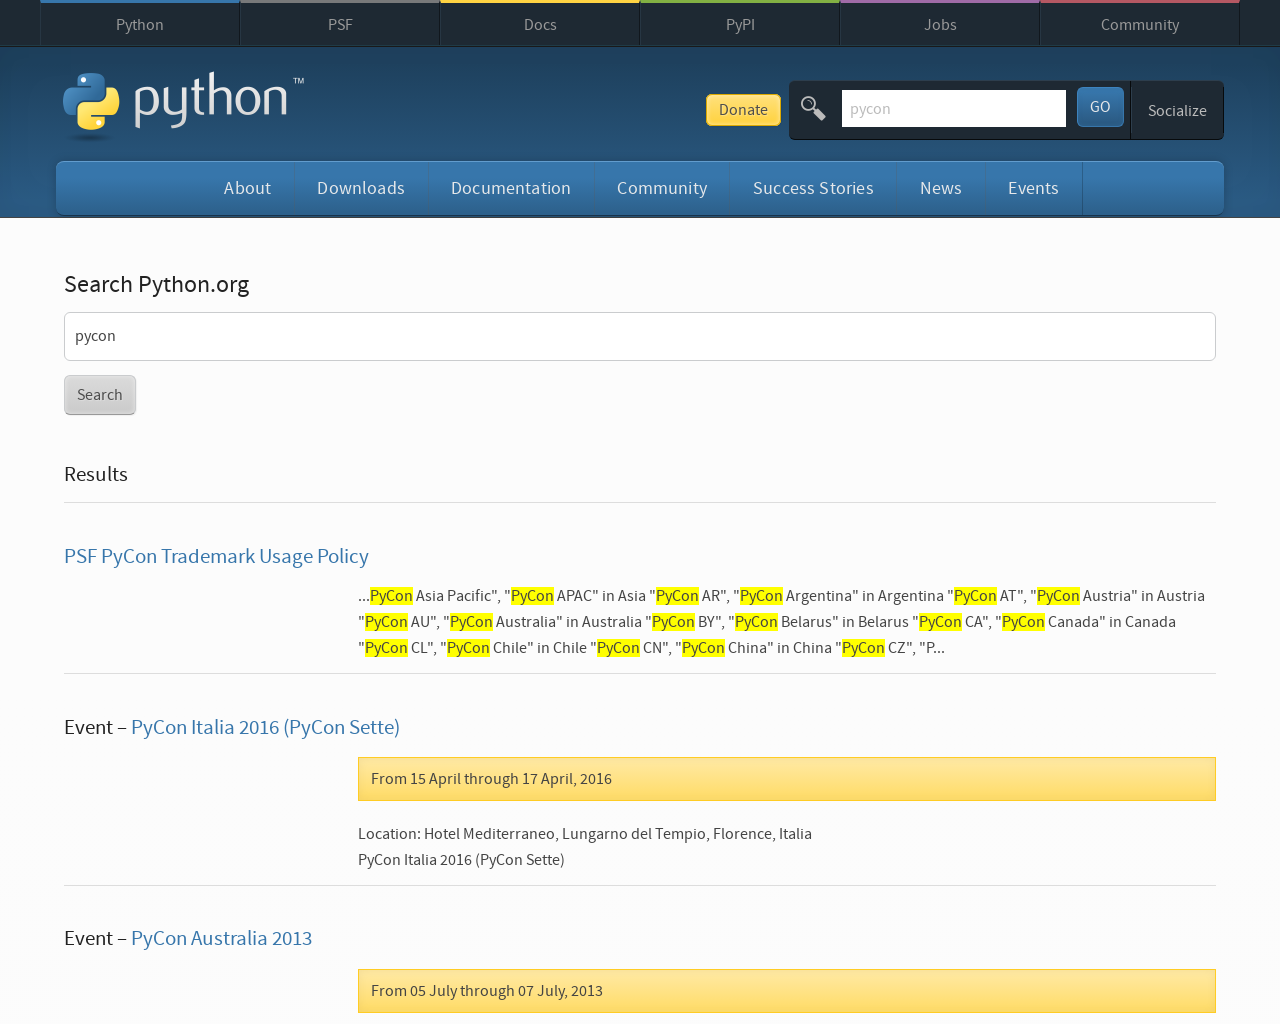

Verified search results were returned (no 'No results found' message)
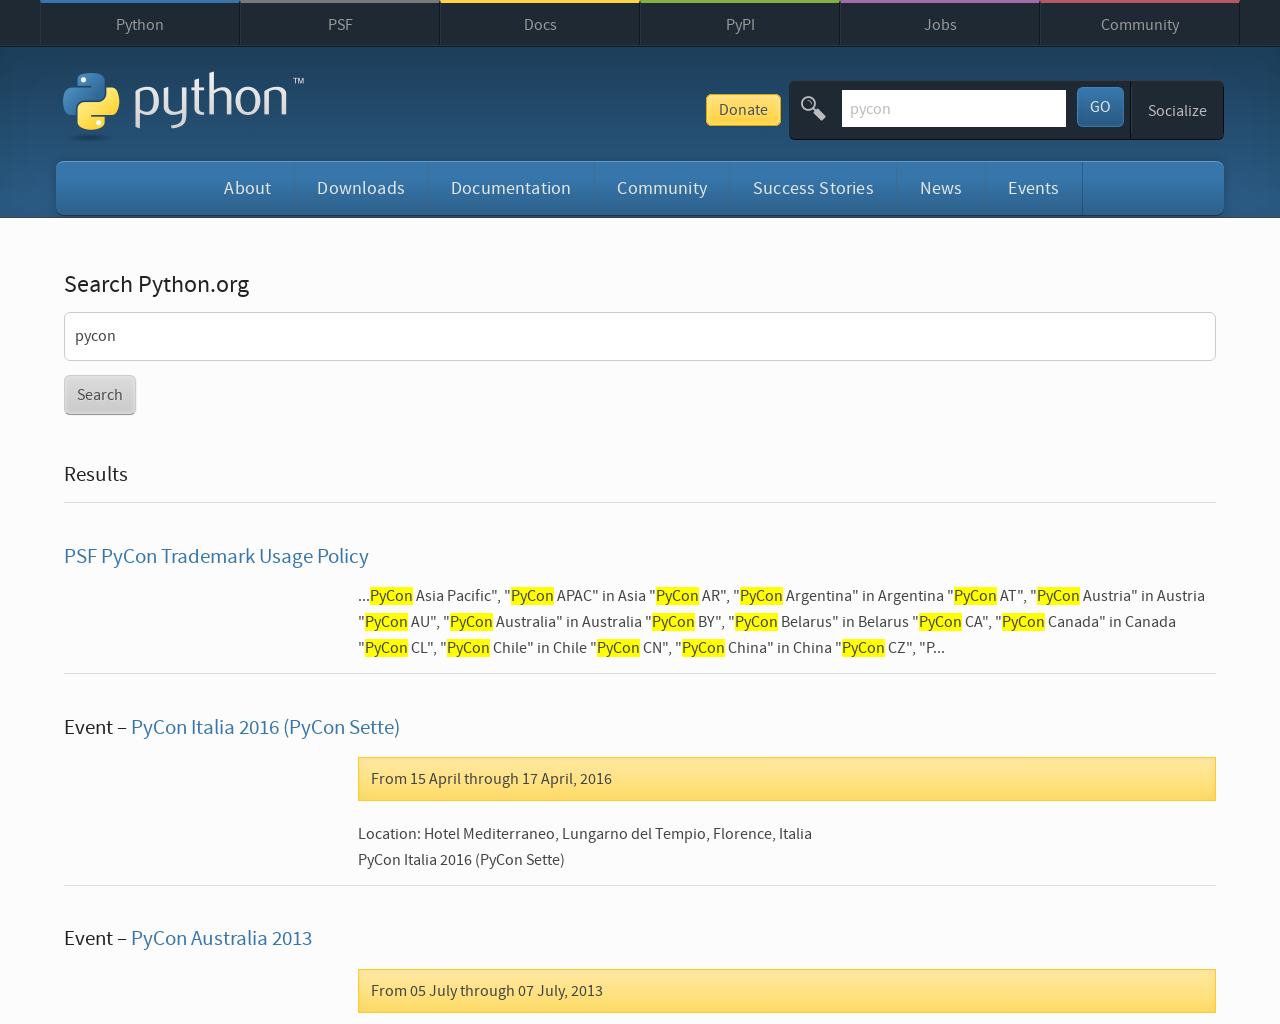

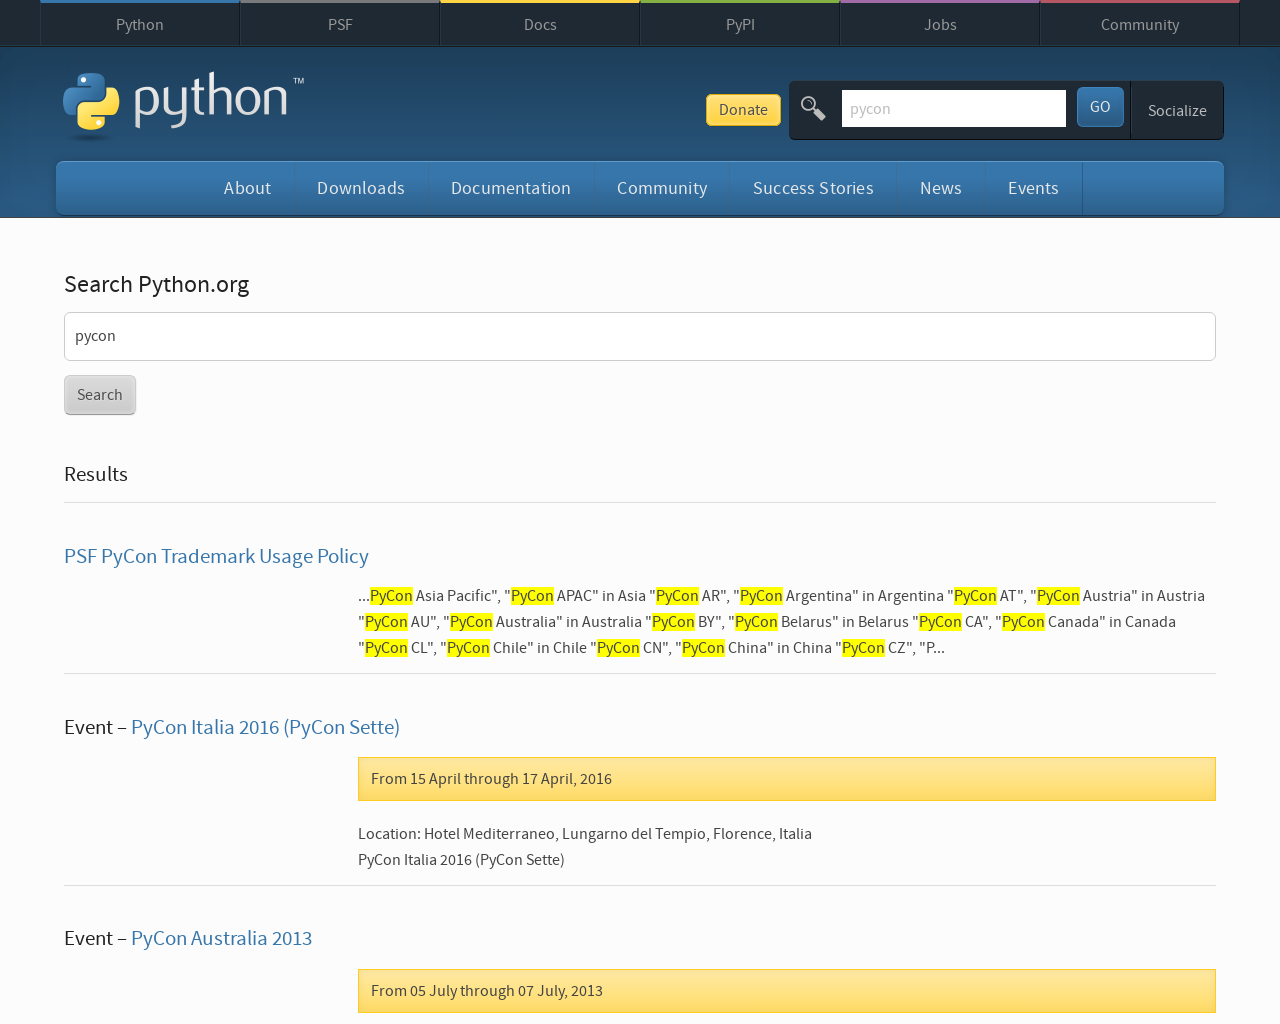